Tests an e-commerce site's search and add-to-cart functionality by searching for products containing "ca" and adding specific items to the cart

Starting URL: https://rahulshettyacademy.com/seleniumPractise/#/

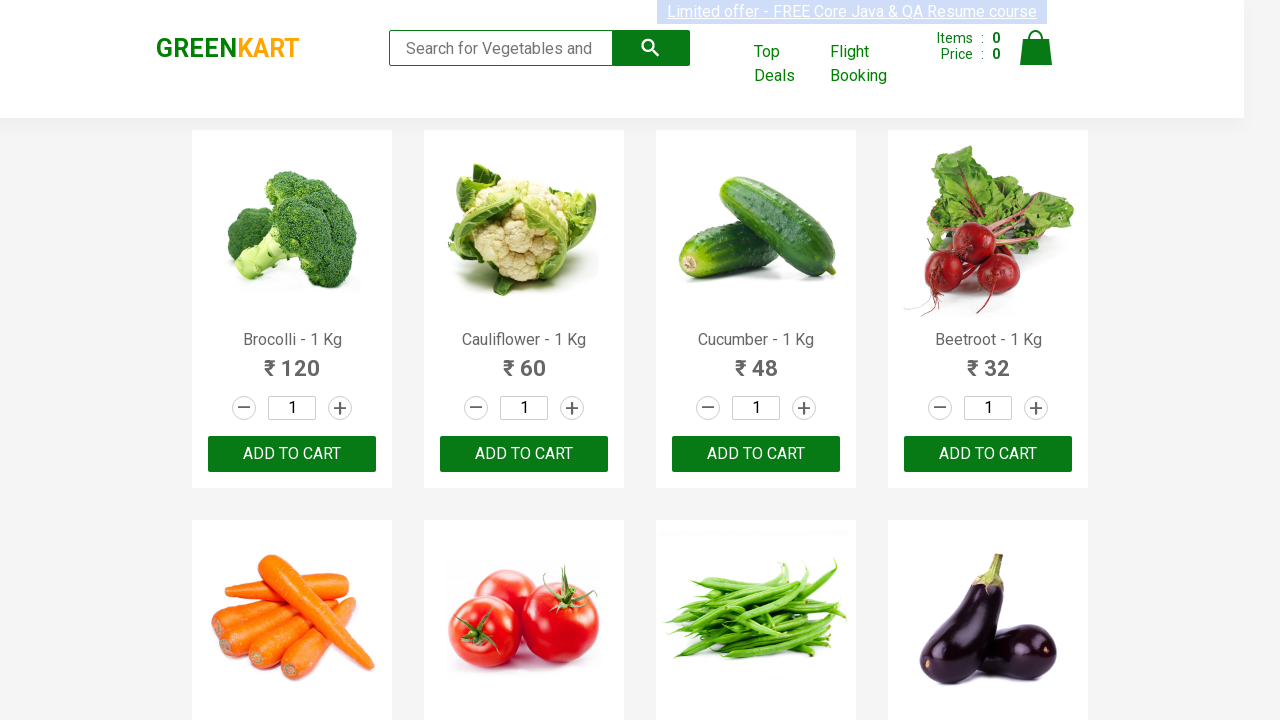

Filled search field with 'ca' to filter products on .search-keyword
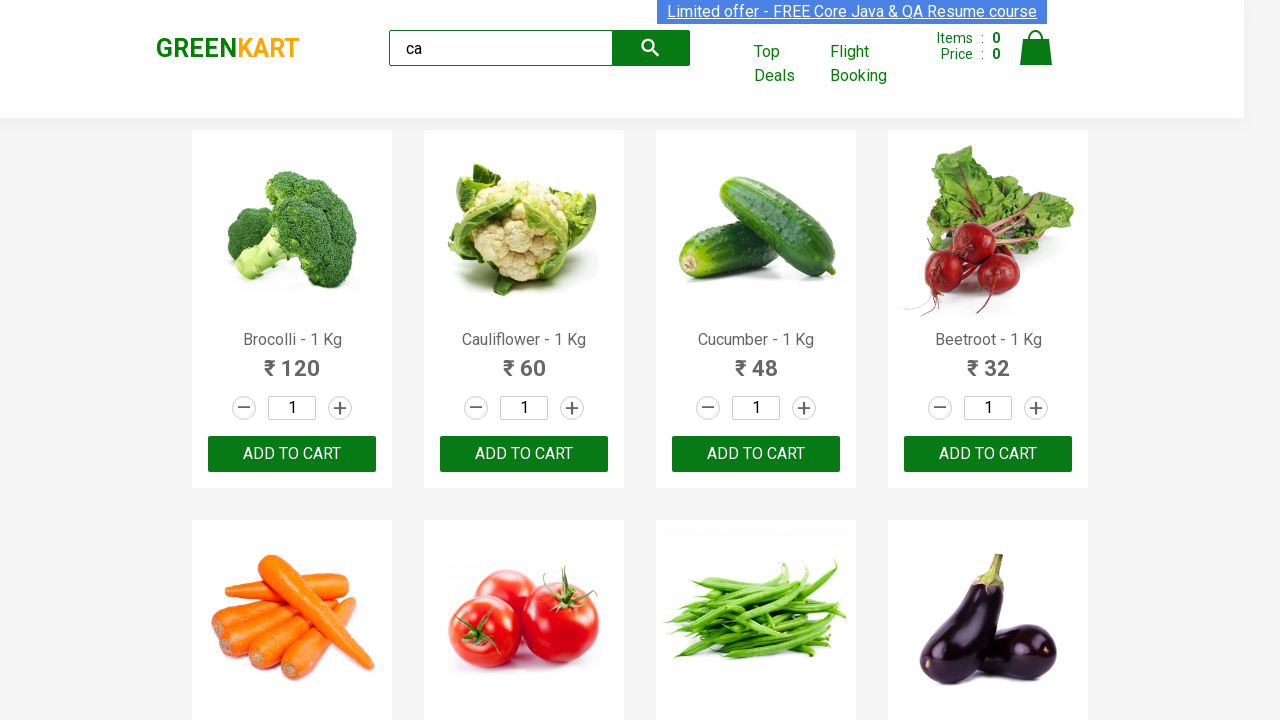

Waited 2 seconds for products to filter
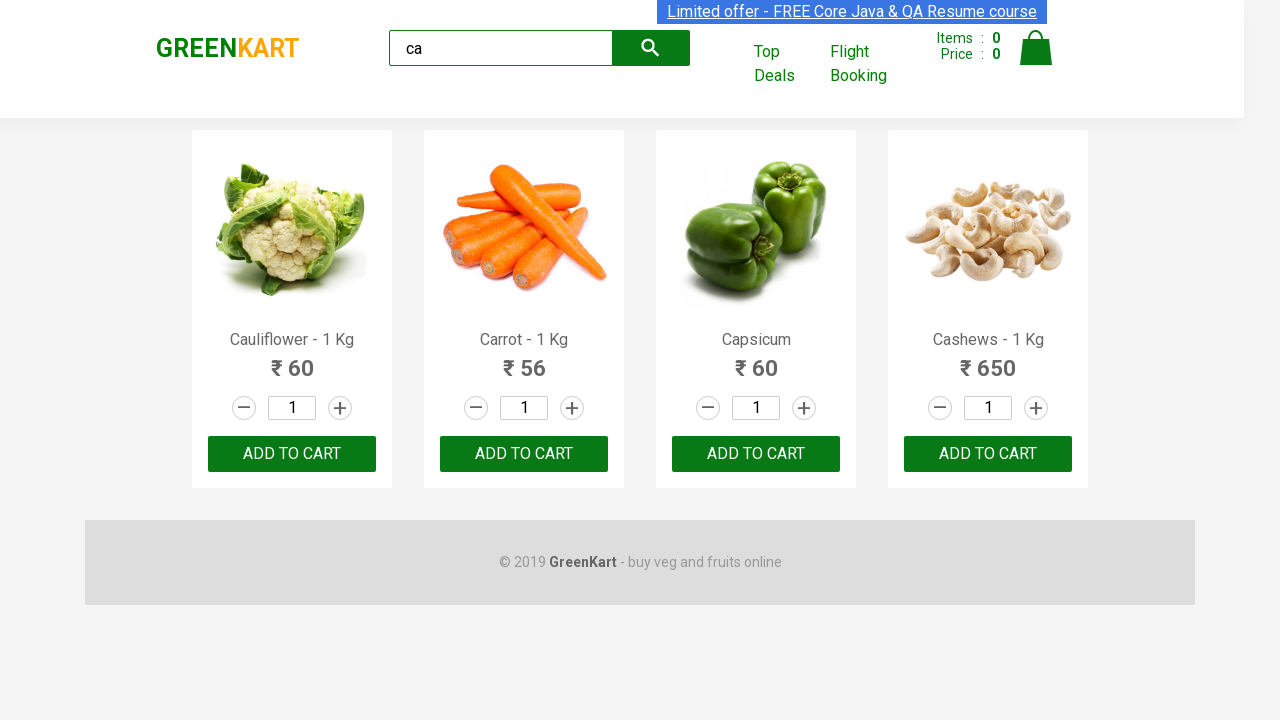

Verified that 4 products are visible after filtering
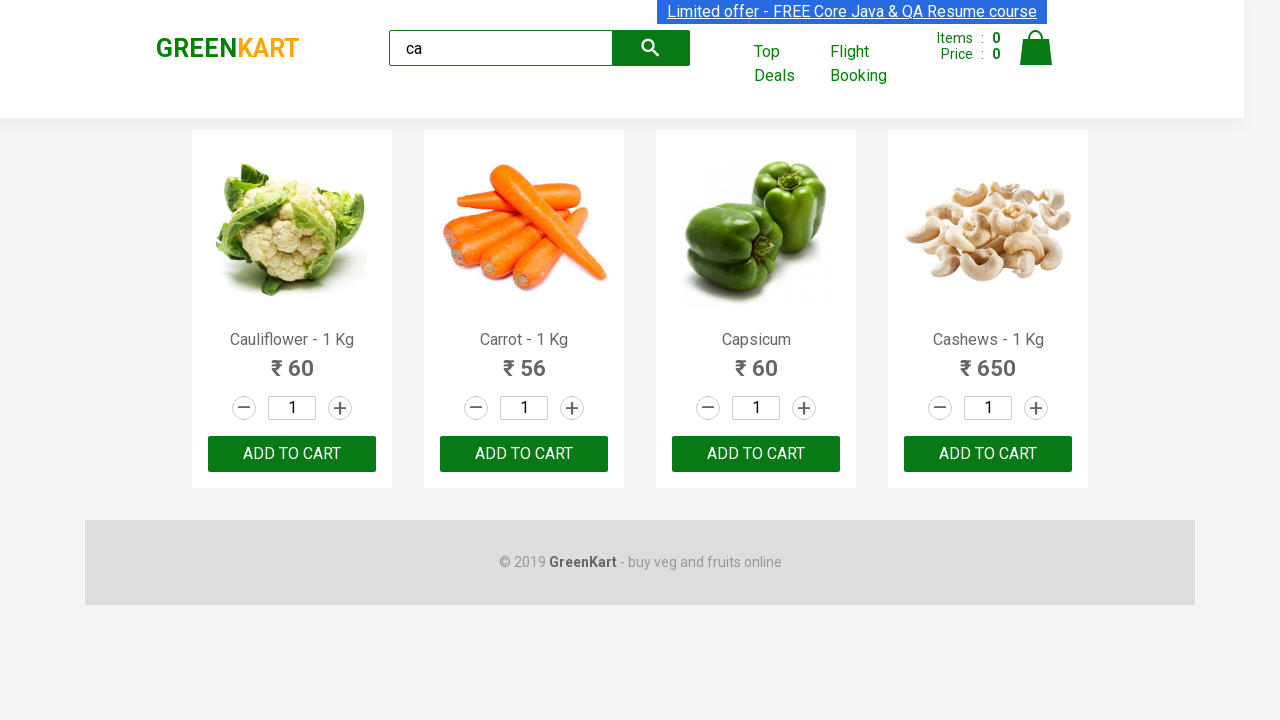

Clicked 'ADD TO CART' button on the second product at (524, 454) on .products .product >> nth=1 >> button:has-text("ADD TO CART")
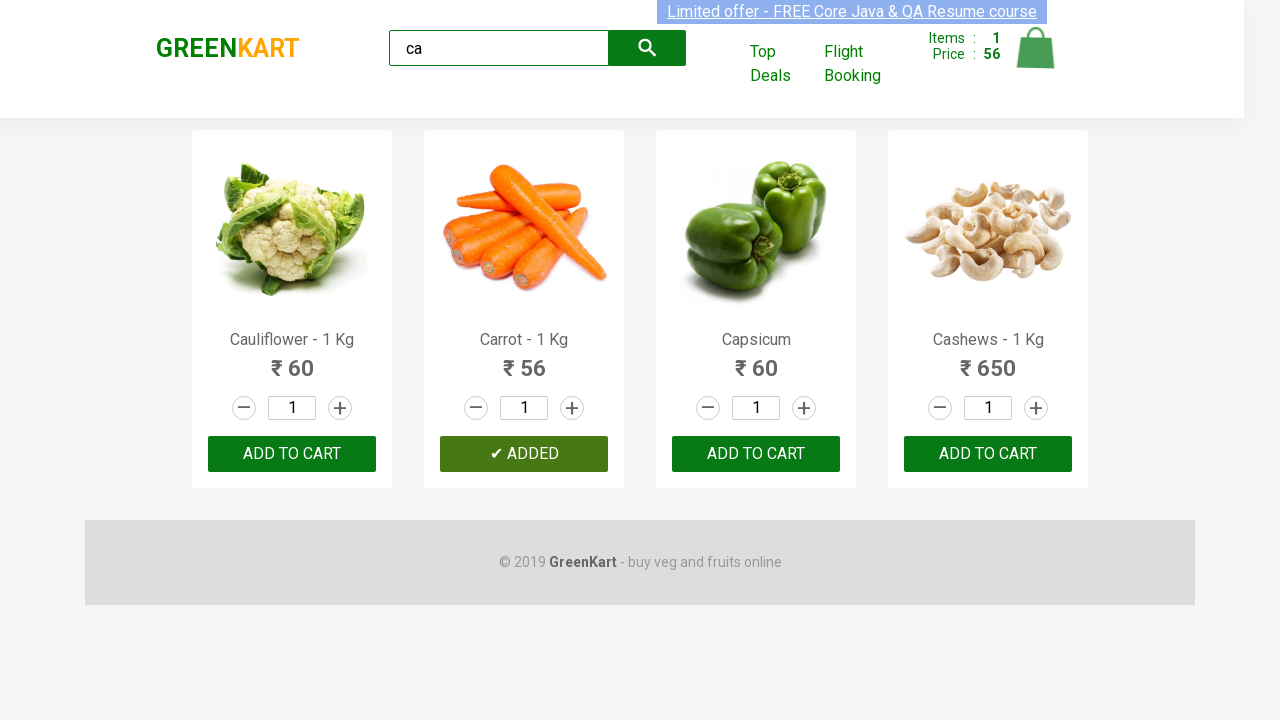

Found 'Cashews' product and clicked 'ADD TO CART' button at (988, 454) on .products .product >> nth=3 >> button
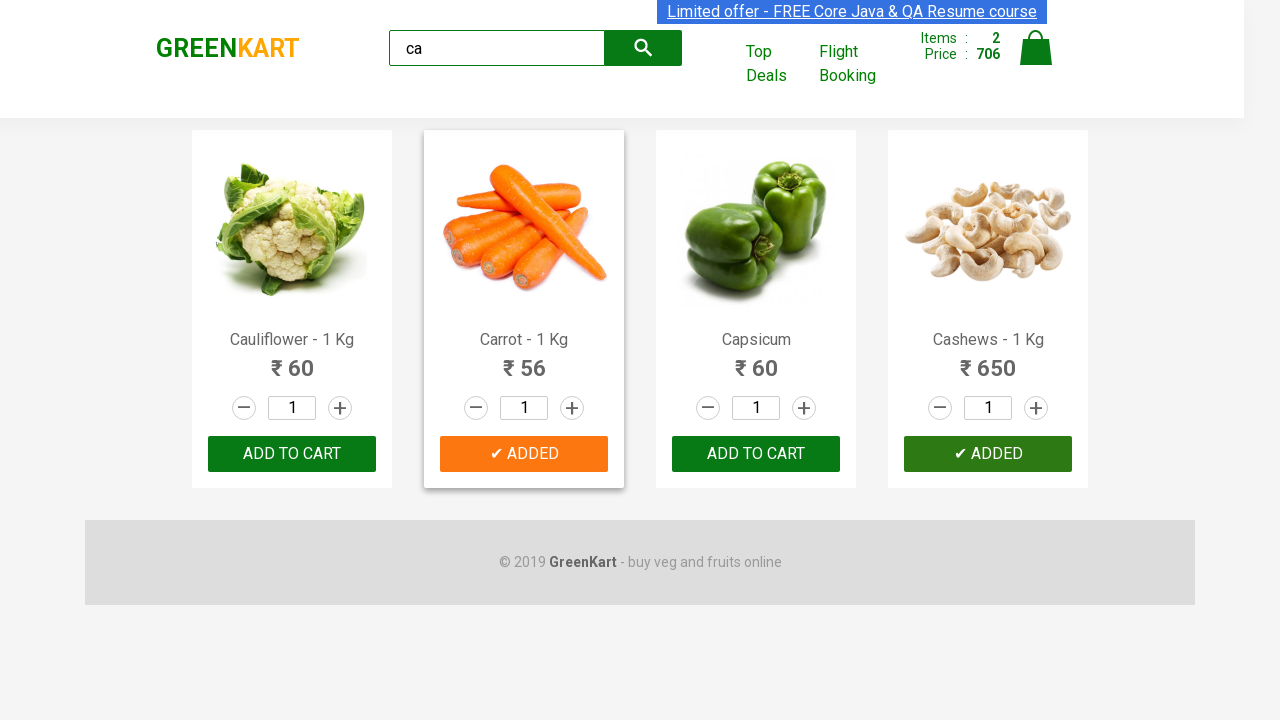

Verified logo text is 'GREENKART'
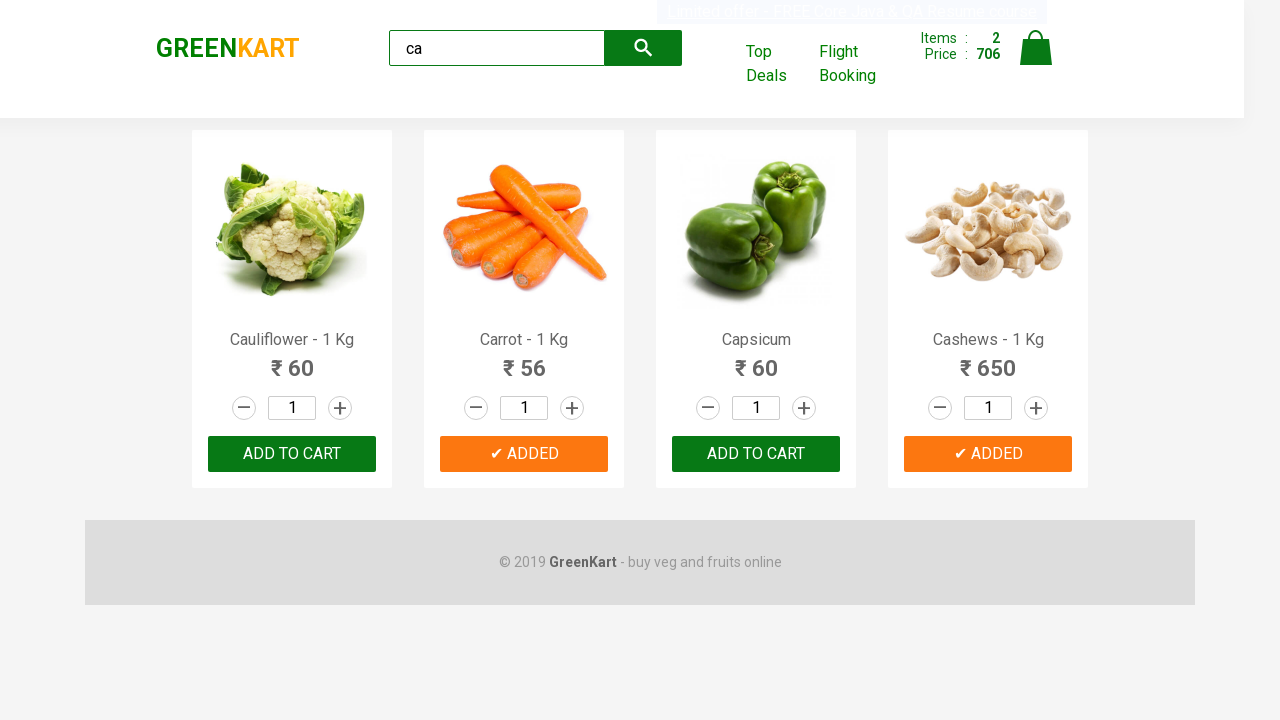

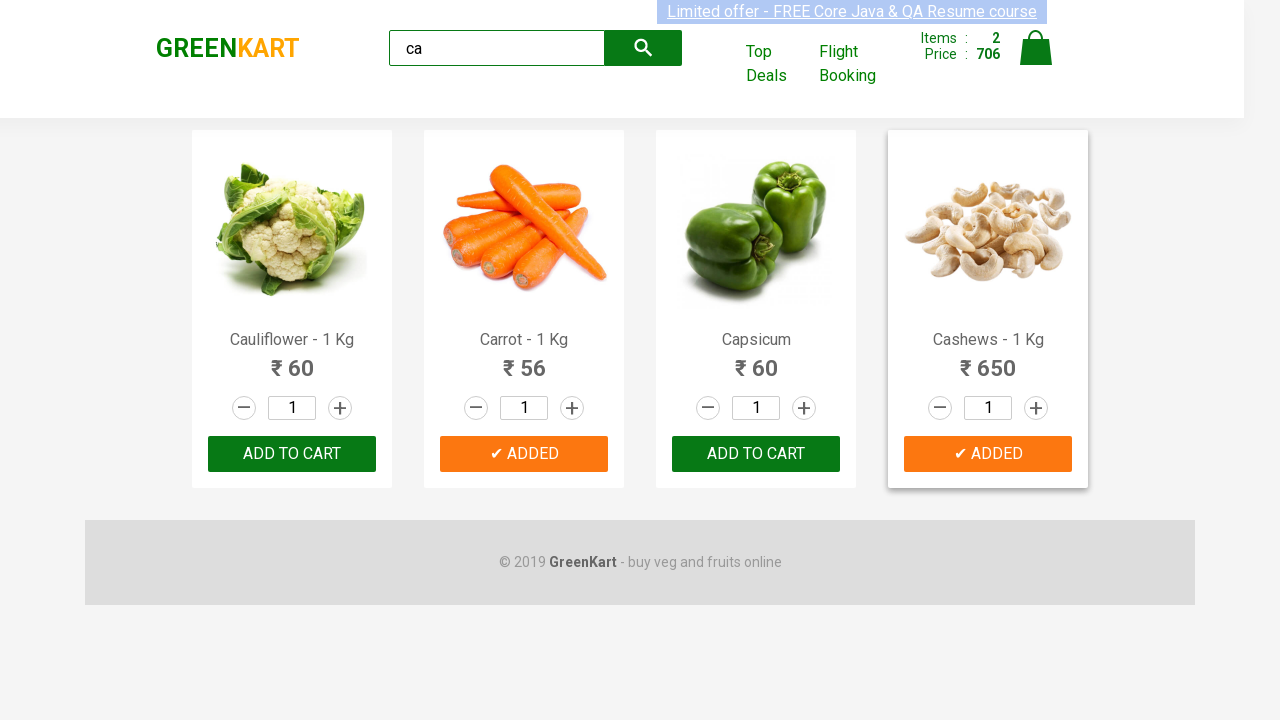